Tests page scrolling functionality by scrolling down to verify subscription section visibility, then clicking the scroll-to-top button to return to the top of the page

Starting URL: http://automationexercise.com

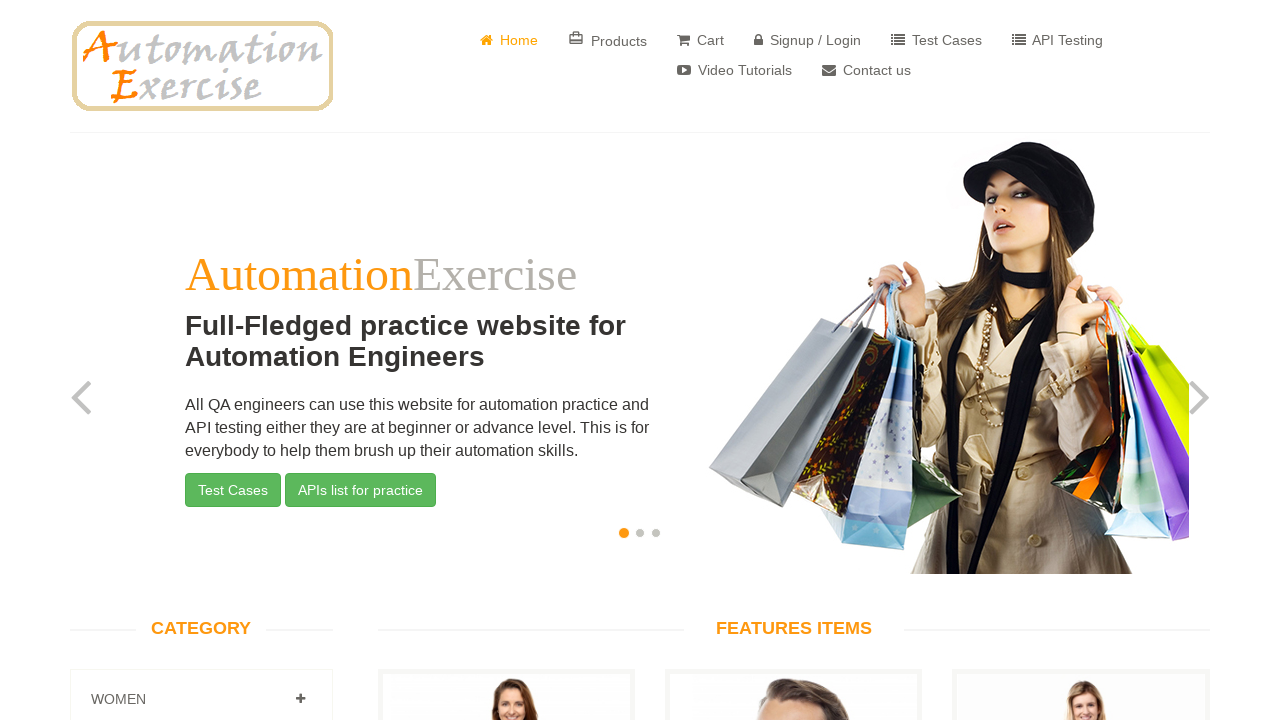

Scrolled down to subscription section
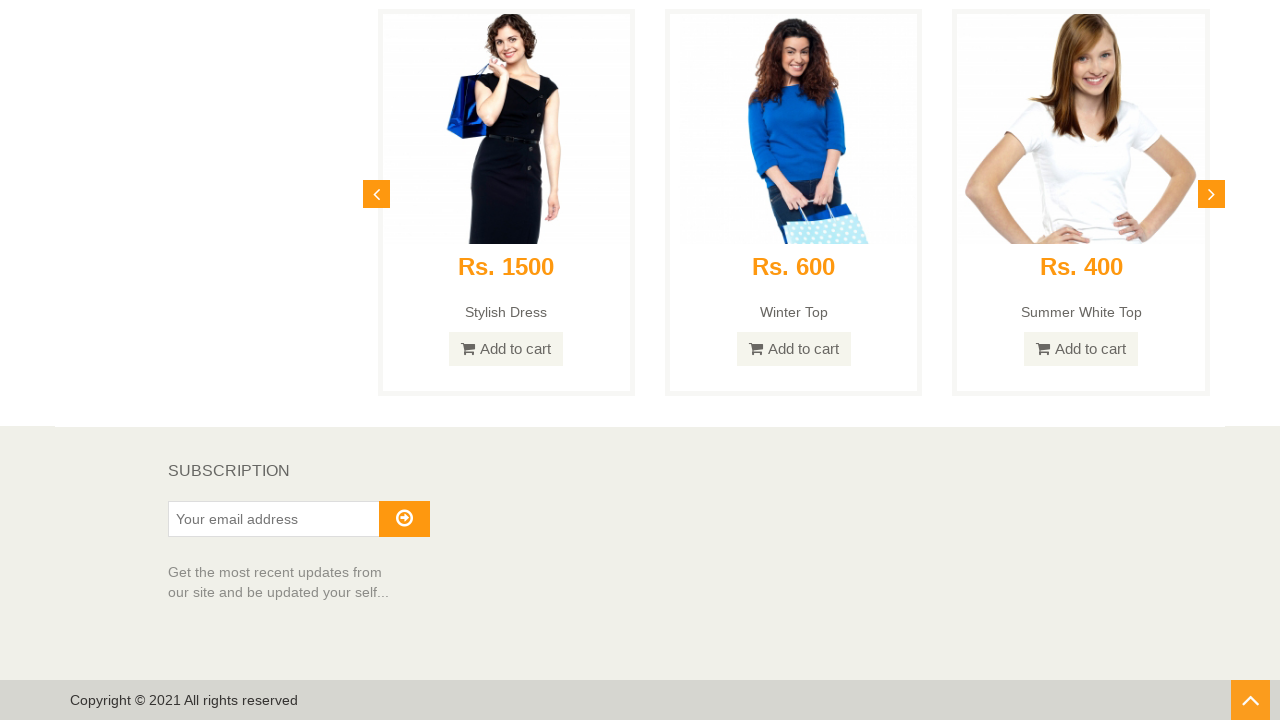

Subscription section verified as visible
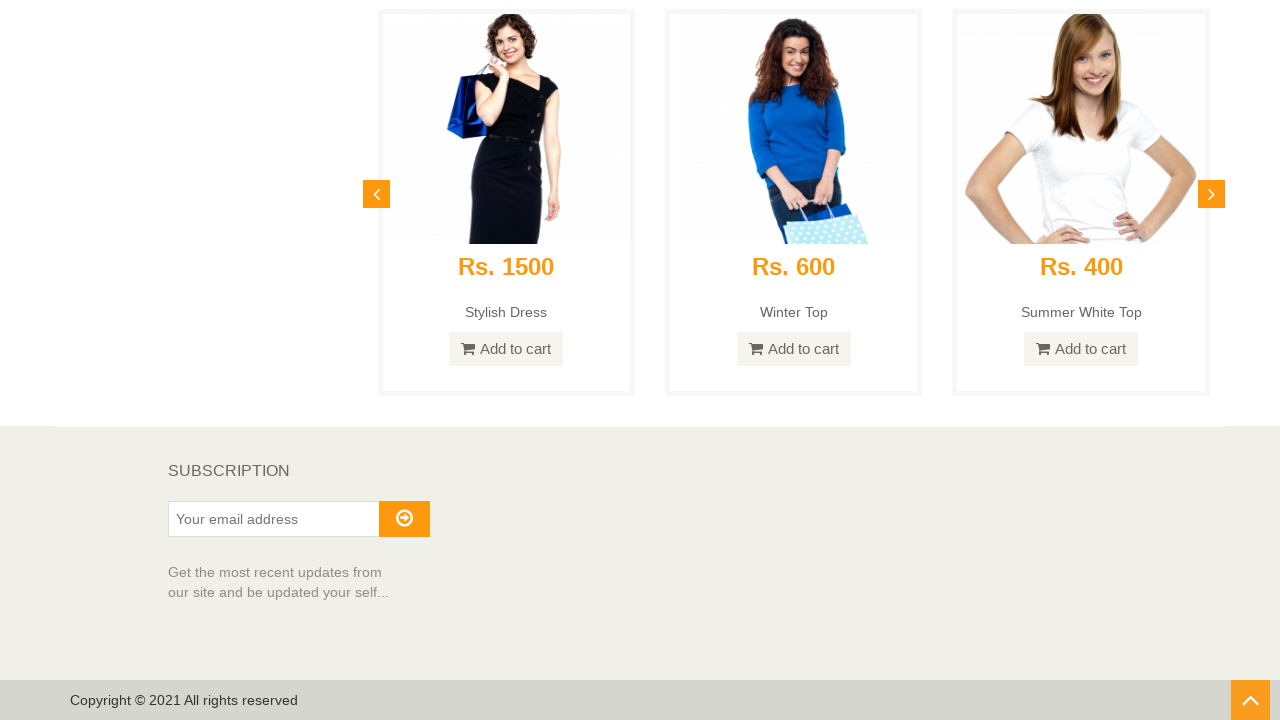

Clicked scroll-to-top button at (1250, 700) on .fa.fa-angle-up
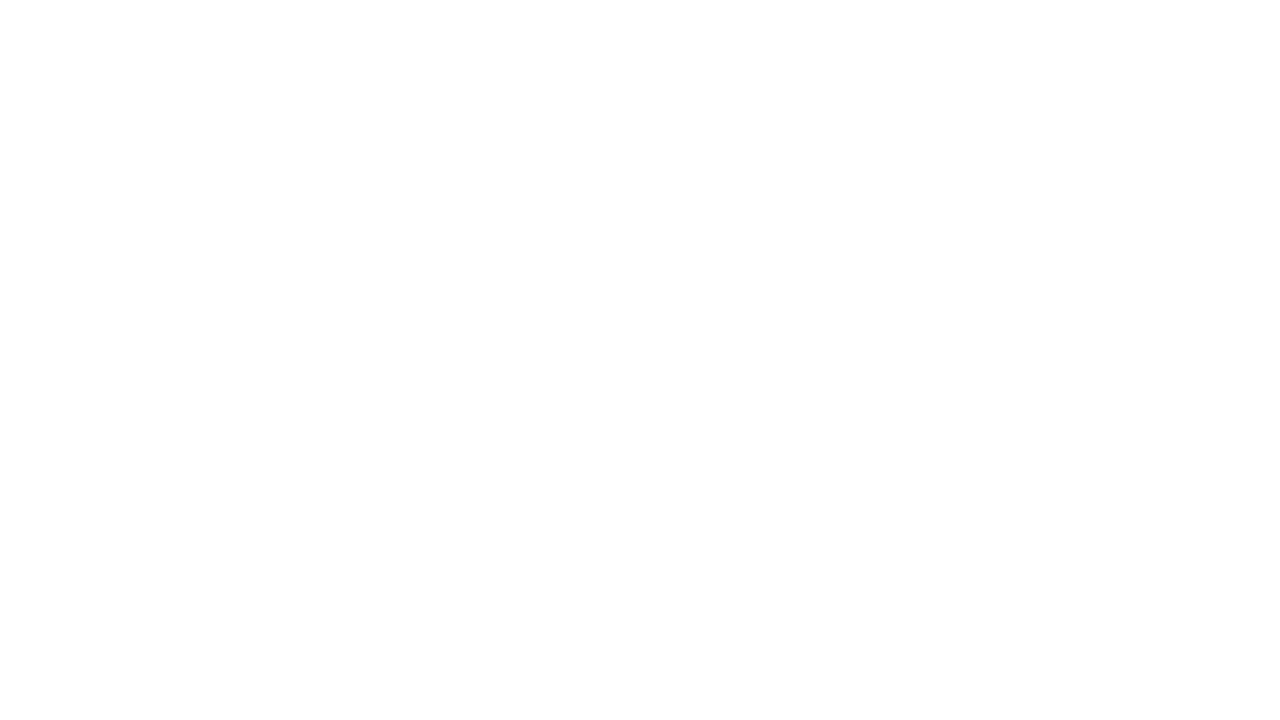

Page scrolled to top and header text verified as visible
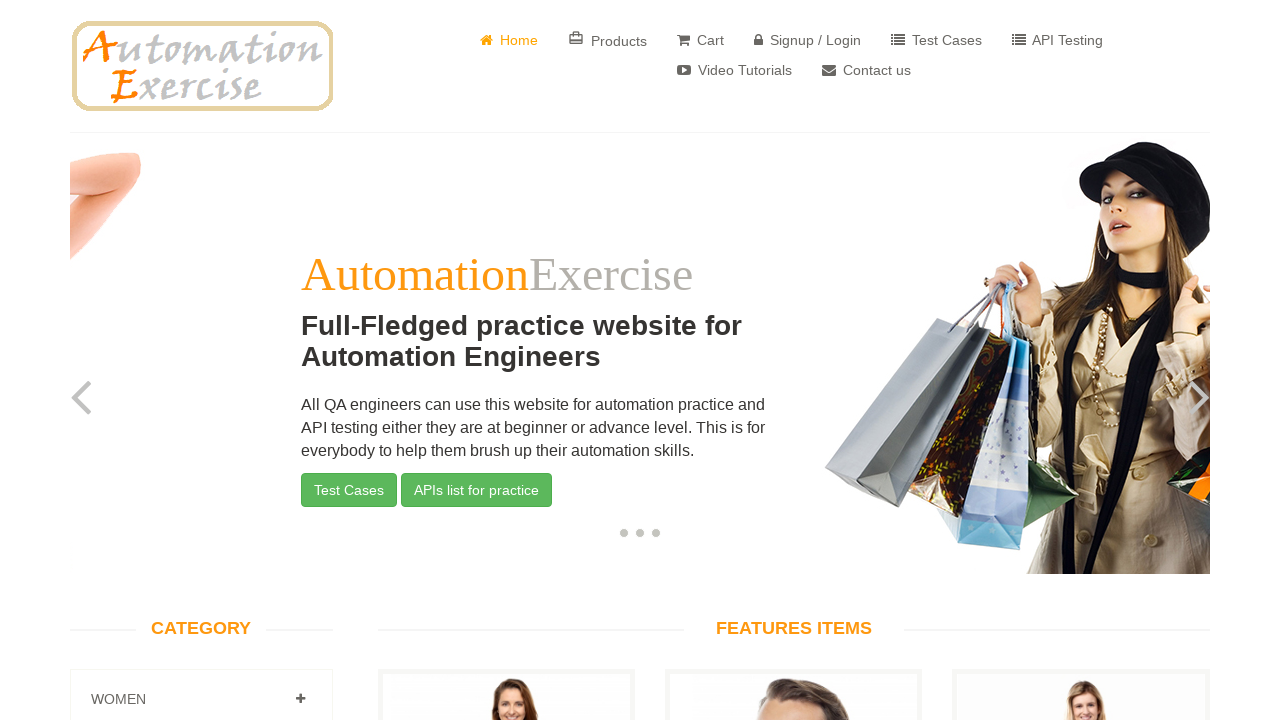

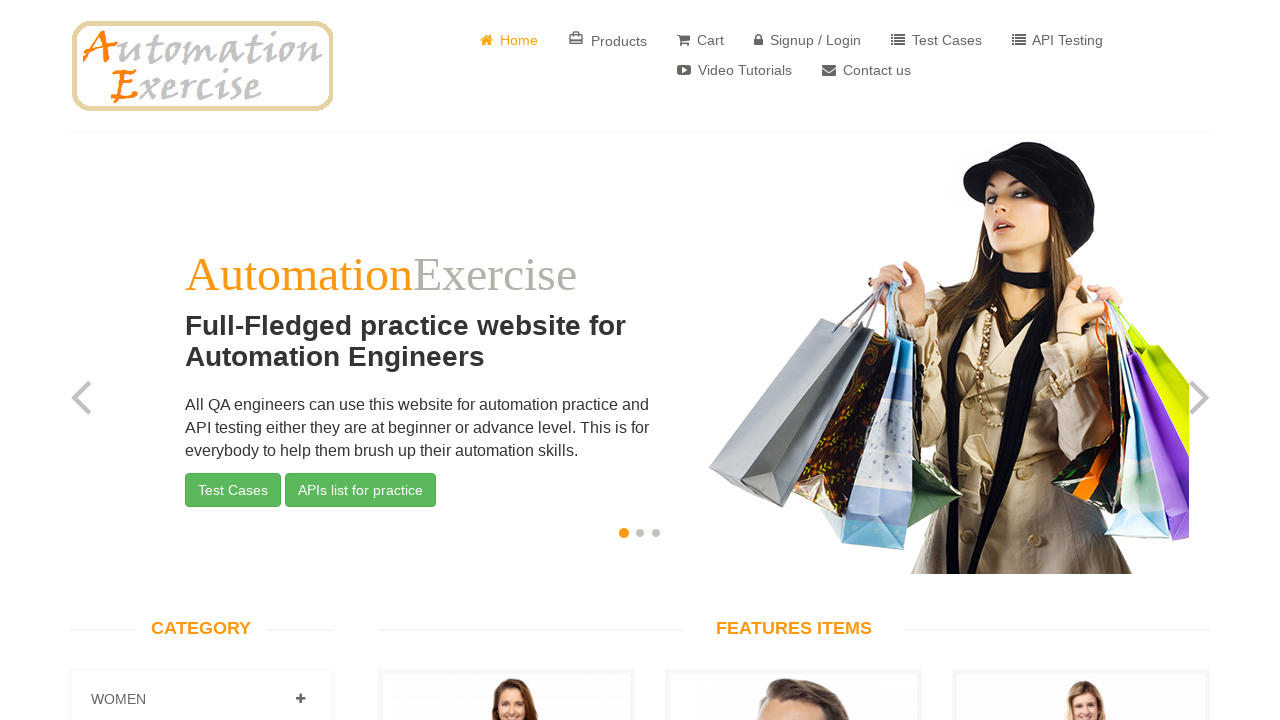